Tests page refresh functionality by clicking a button to show hidden text, then refreshing the page to verify the text is hidden again

Starting URL: https://kristinek.github.io/site/examples/act

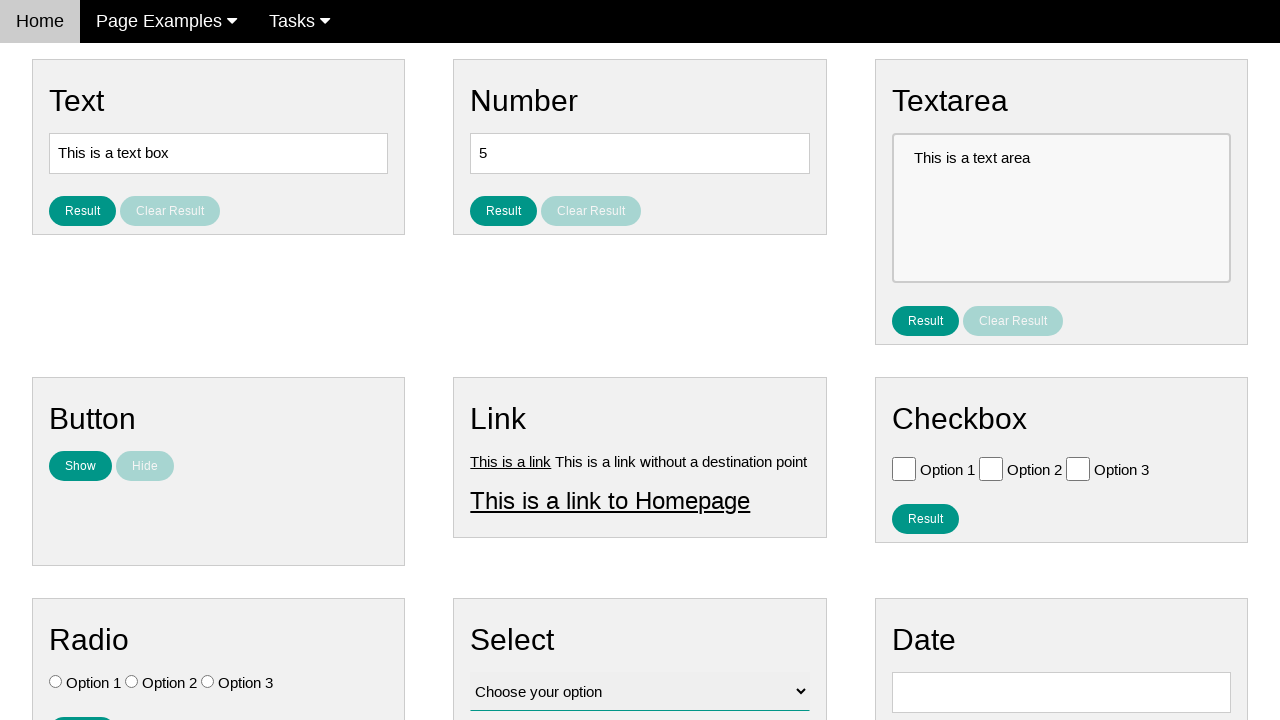

Waited for 'Show' button to be visible
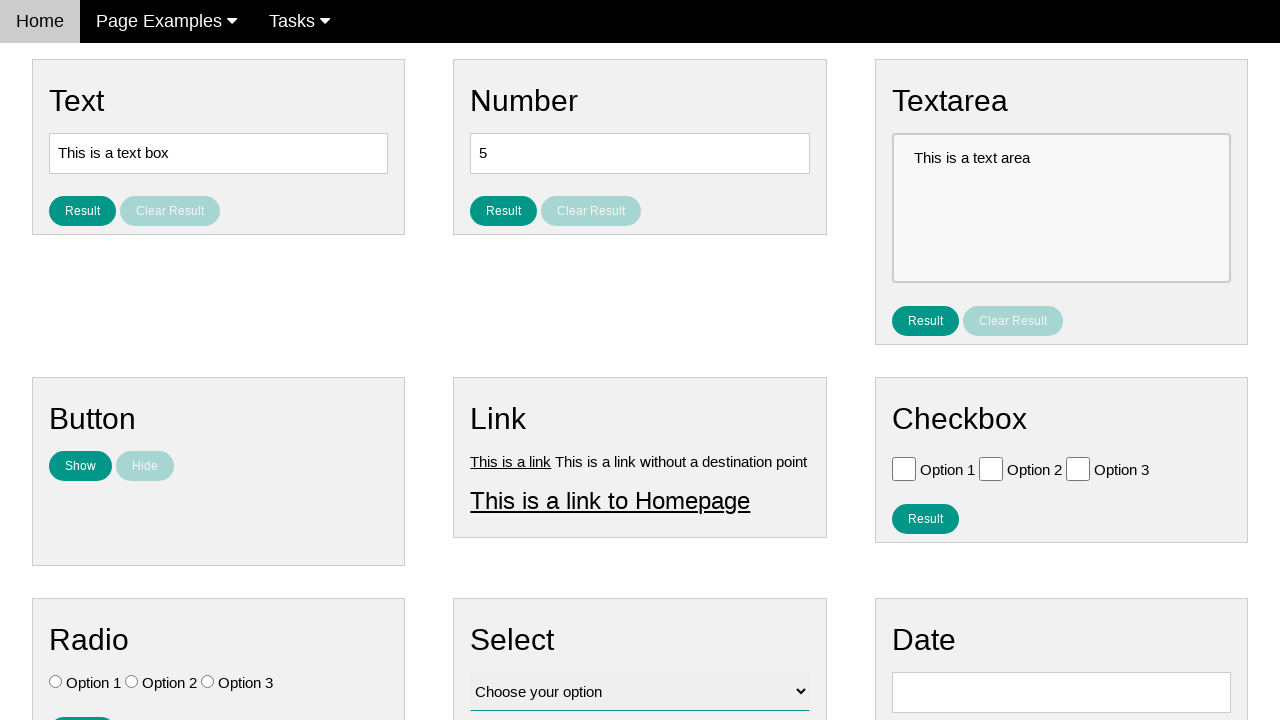

Clicked 'Show' button to reveal hidden text at (80, 466) on #show_text
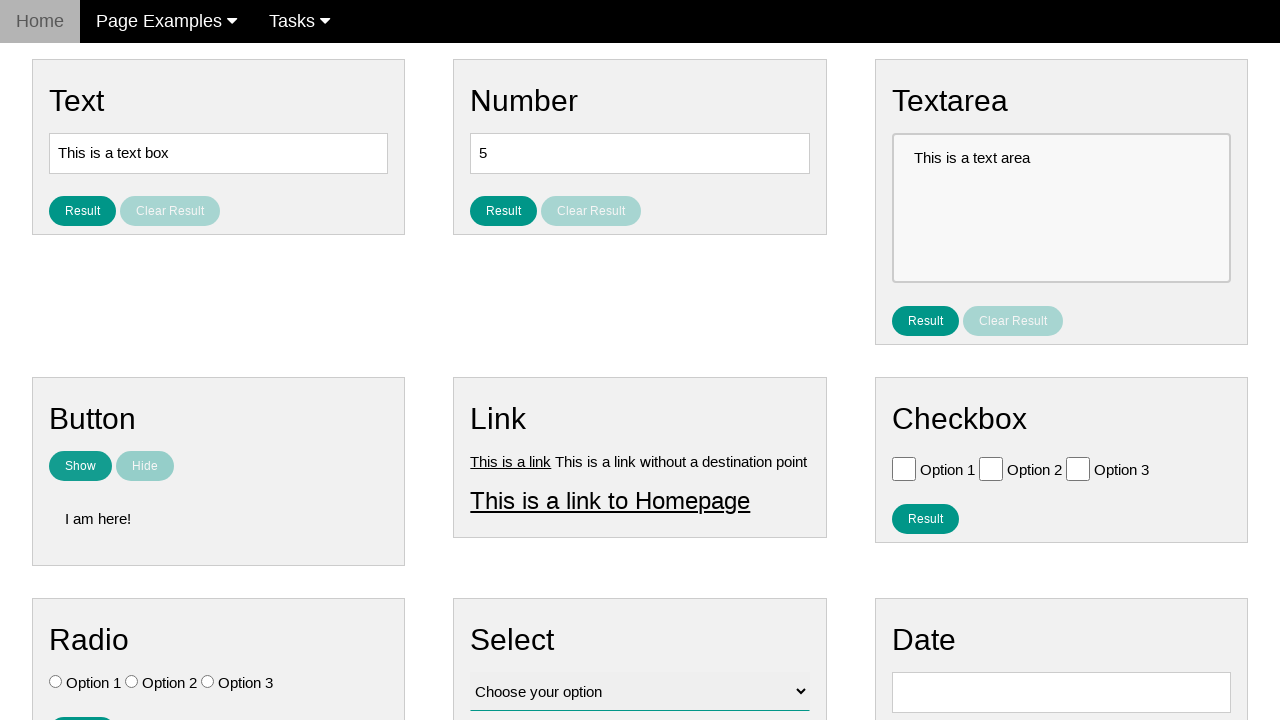

Hidden text appeared after clicking Show button
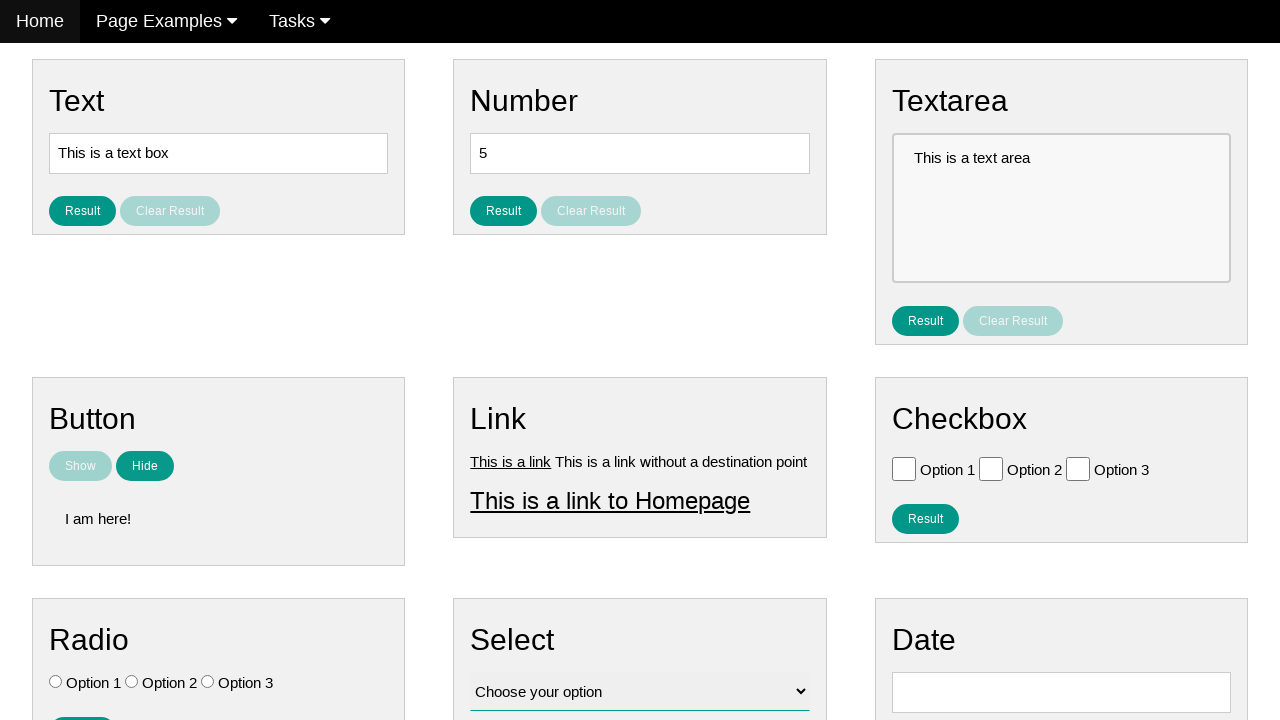

Refreshed the page
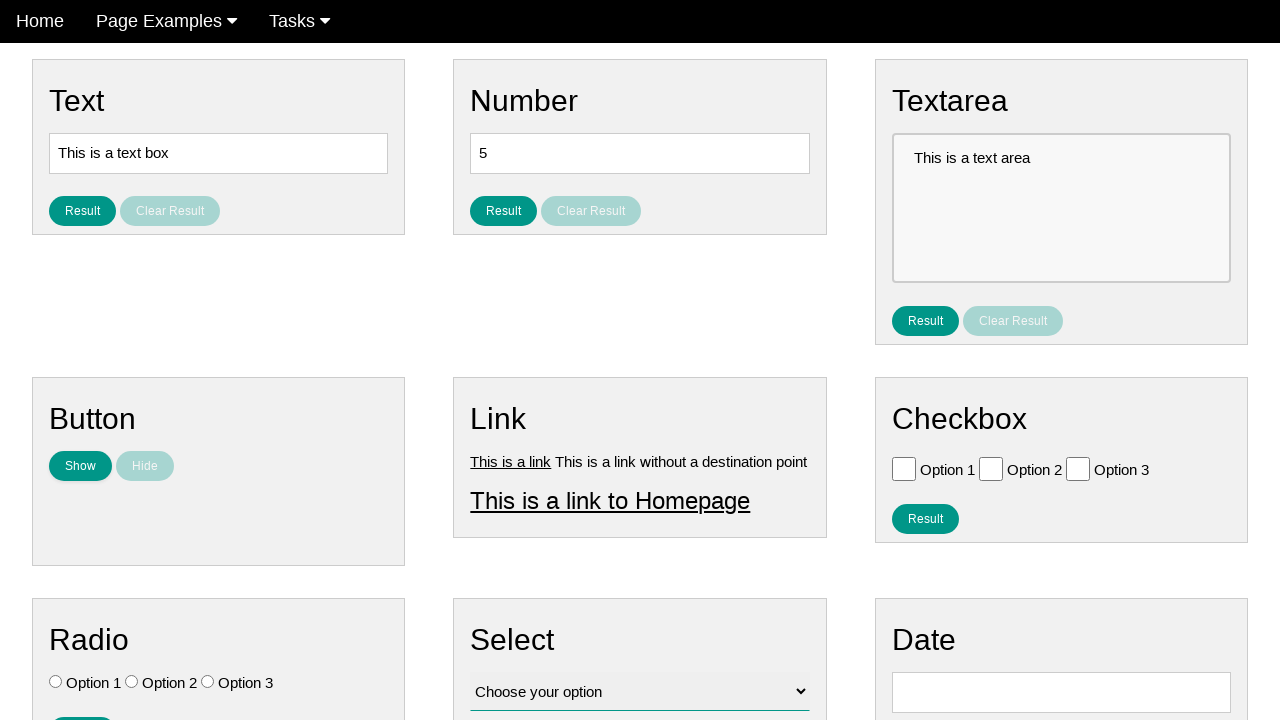

Page loaded after refresh, 'Show' button visible and text hidden again
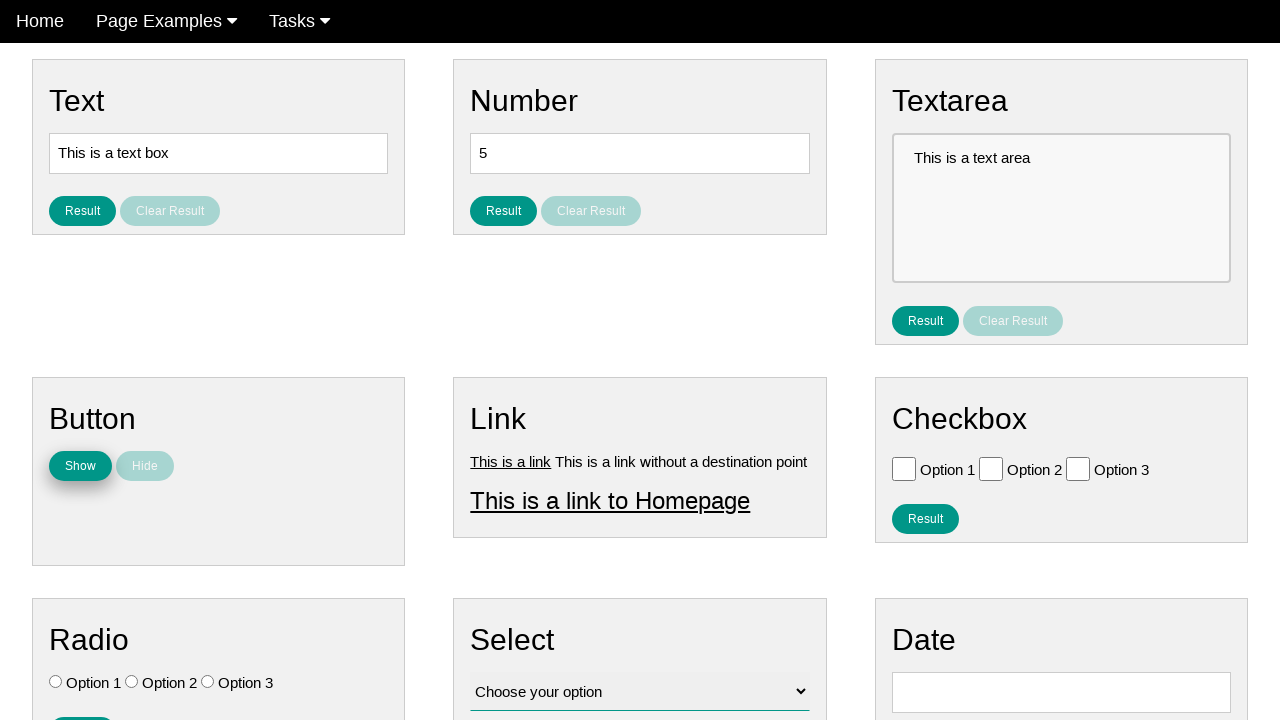

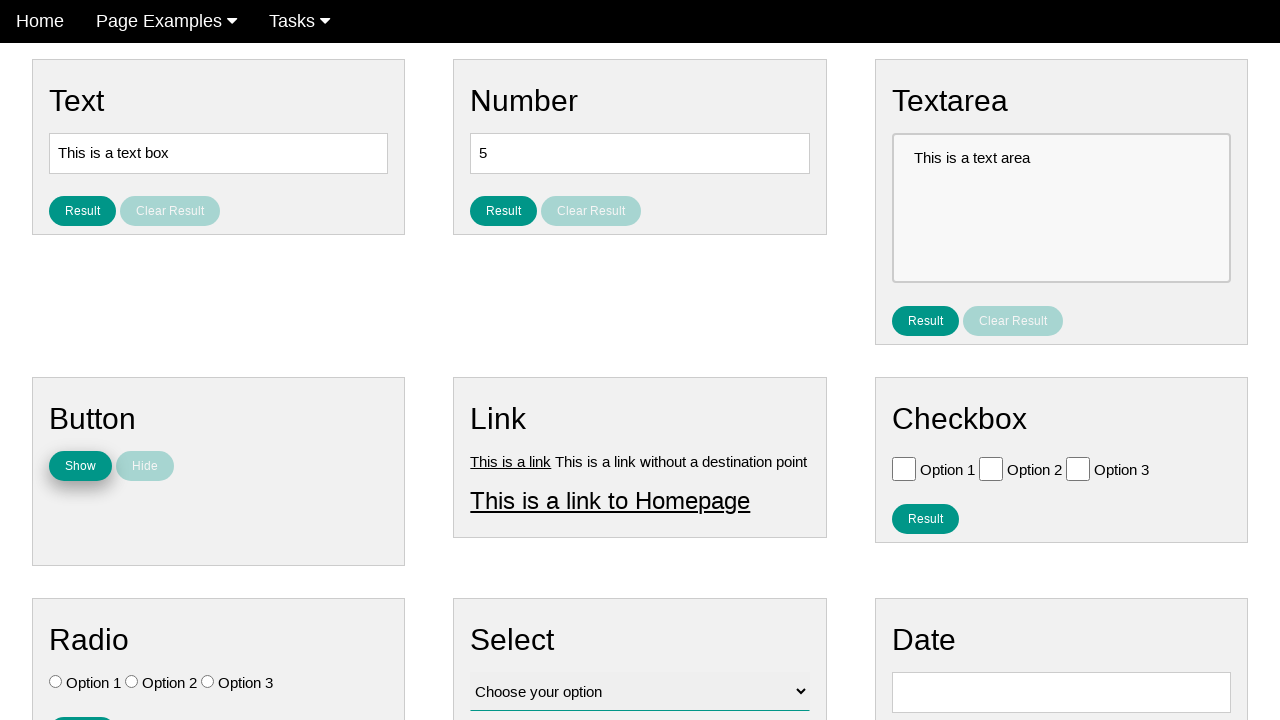